Navigates to the Lakme India cosmetics website homepage and verifies the page loads successfully.

Starting URL: https://www.lakmeindia.com

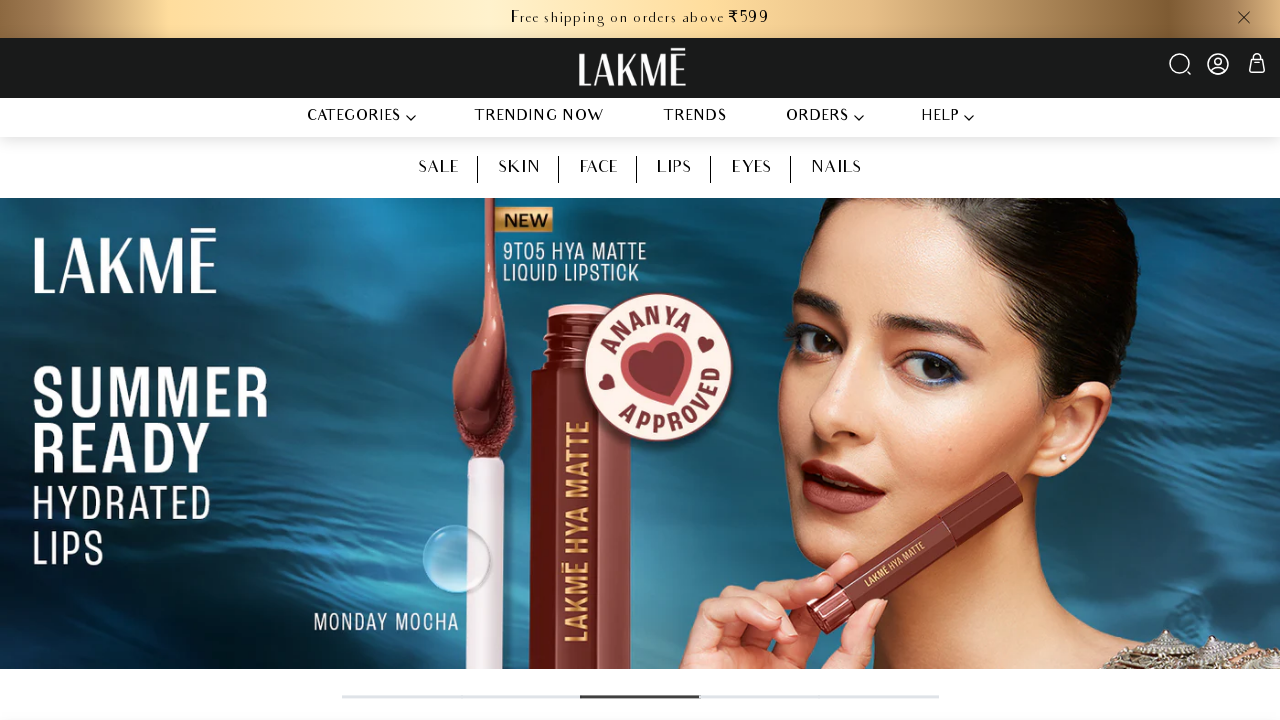

Waited for DOM content to load on Lakme India homepage
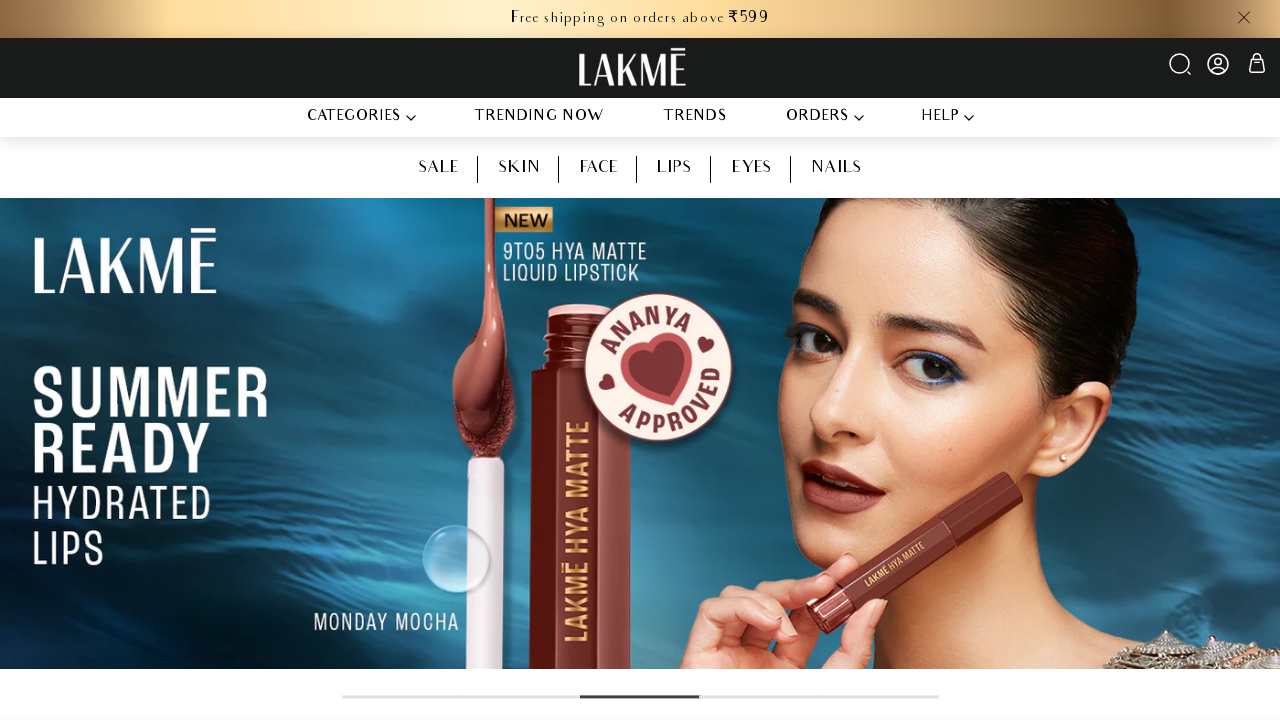

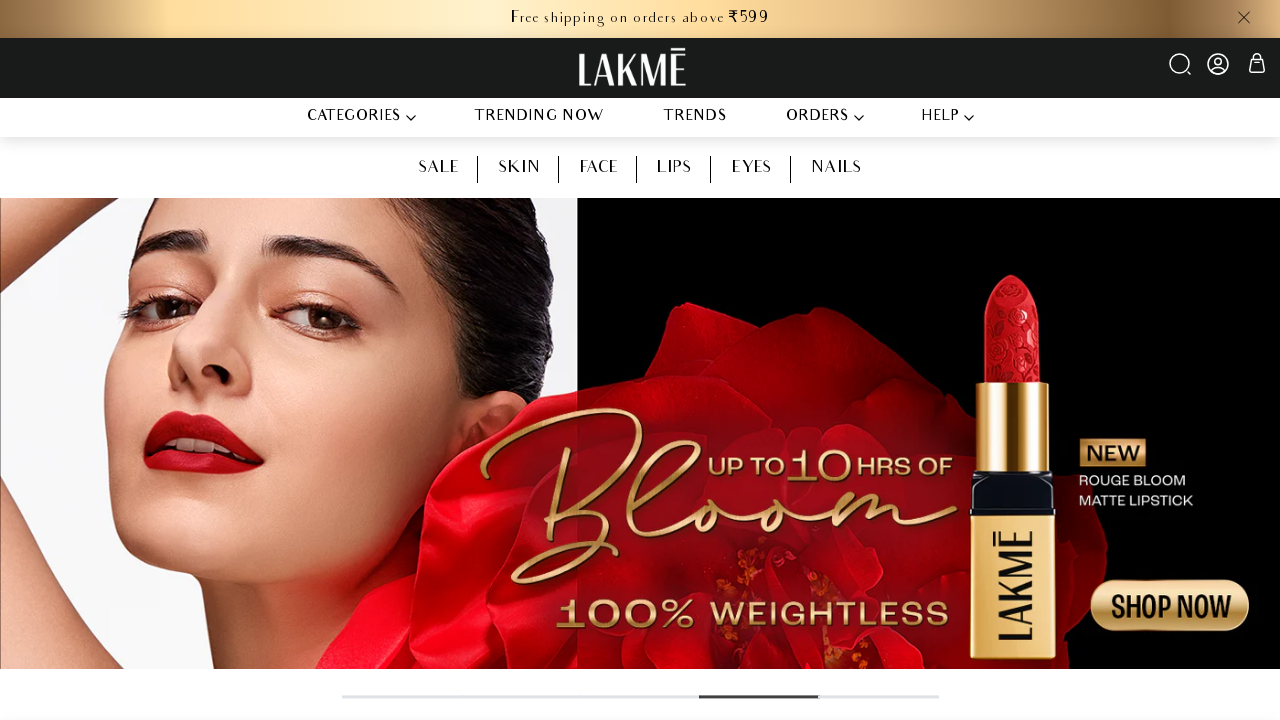